Opens the Demoblaze e-commerce demo site homepage and verifies it loads successfully

Starting URL: https://demoblaze.com/index.html#

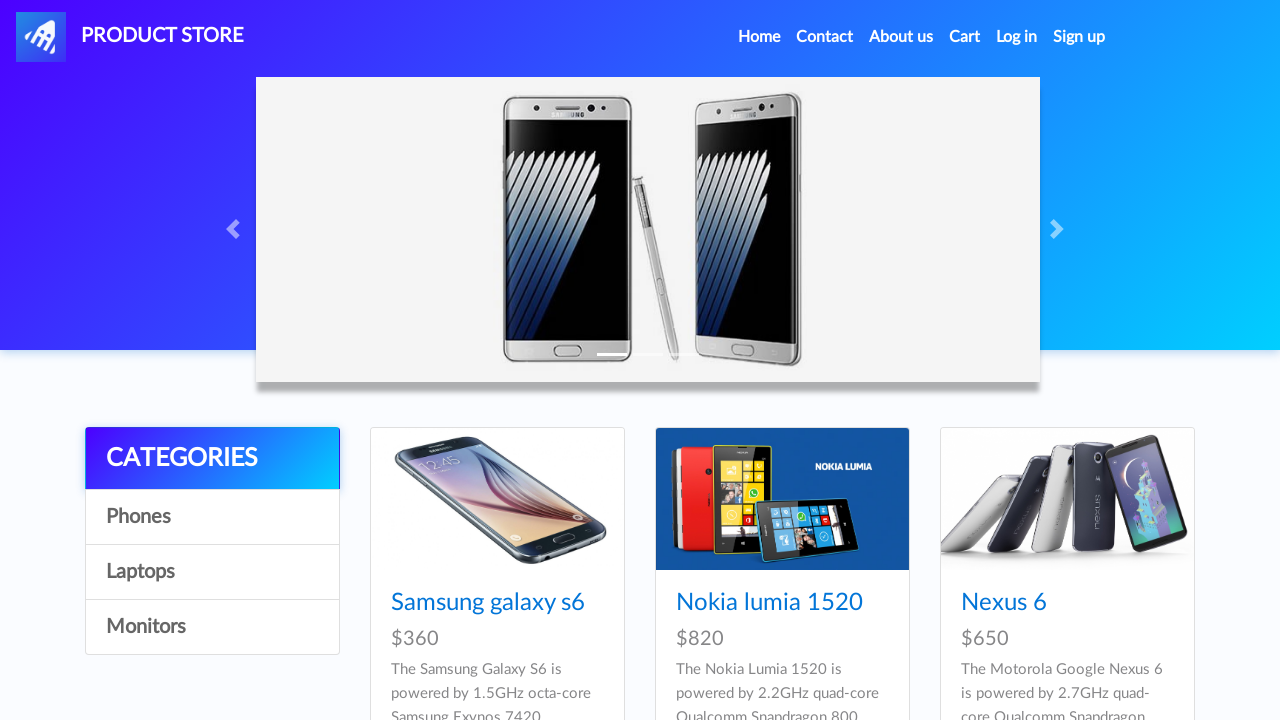

Demoblaze homepage loaded successfully - DOM content ready
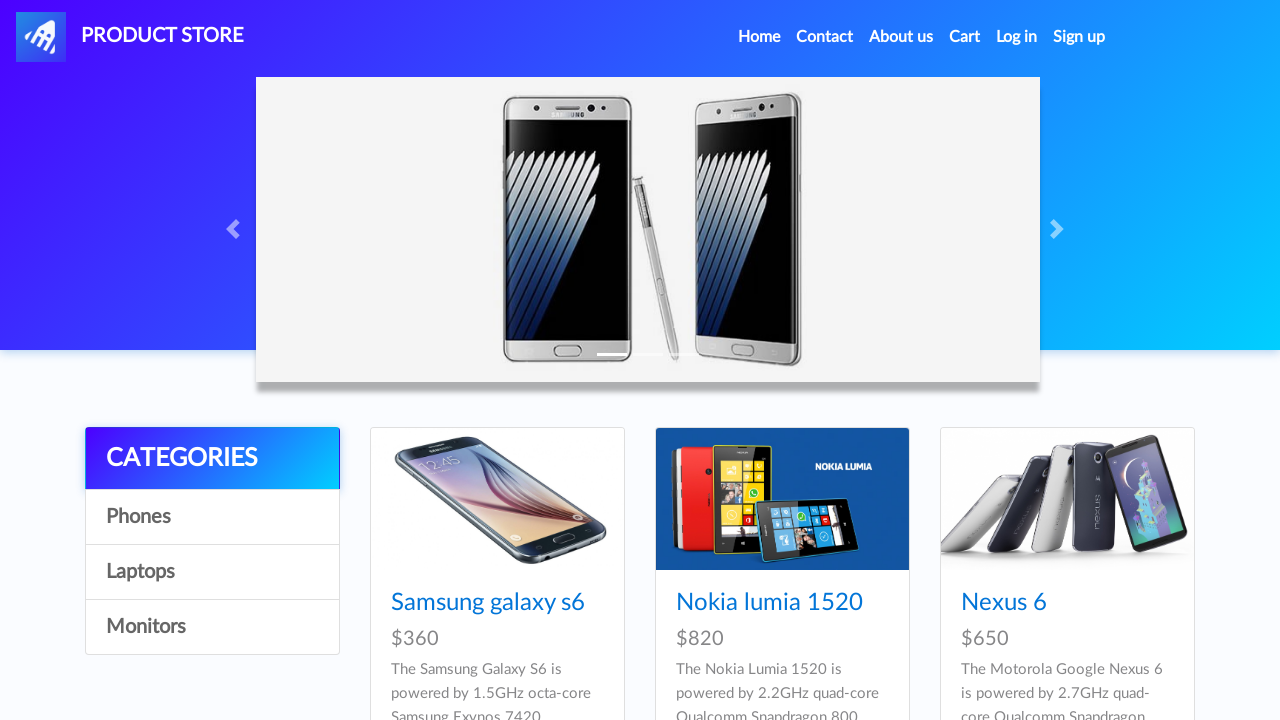

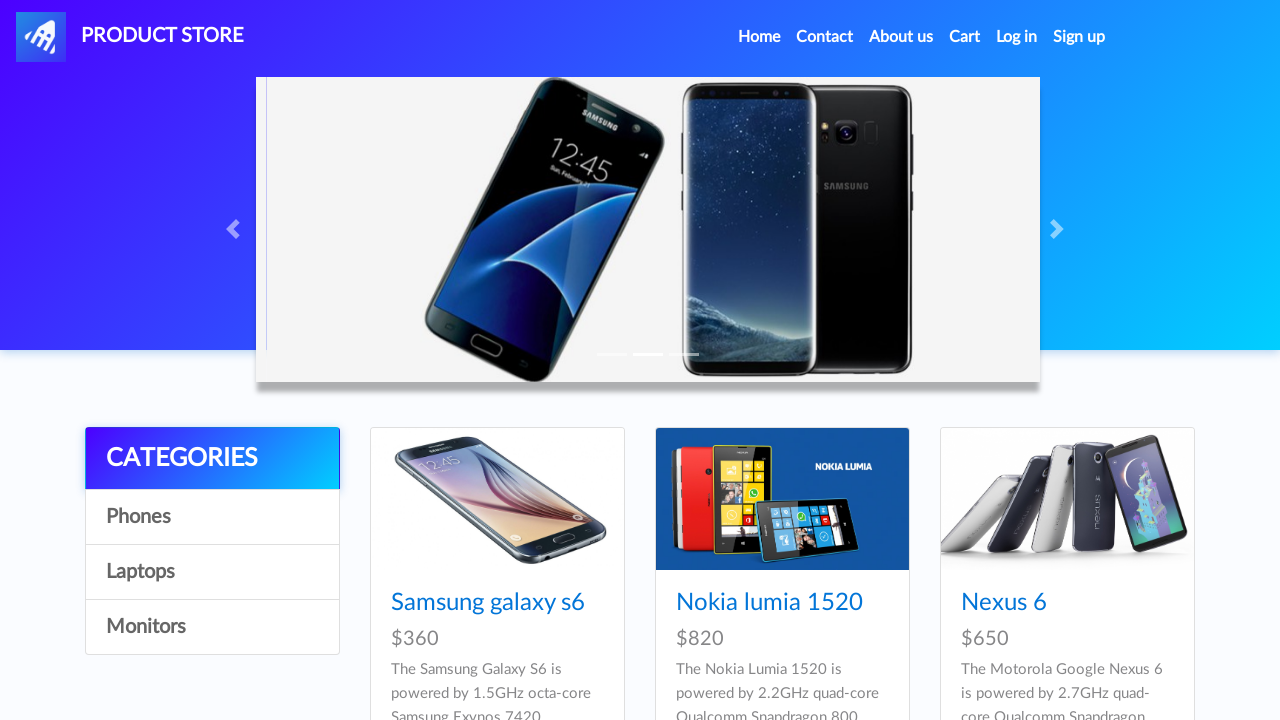